Fills out a complete student registration form with personal details, date of birth, subjects, hobbies, address, and state/city selections

Starting URL: https://demoqa.com/automation-practice-form

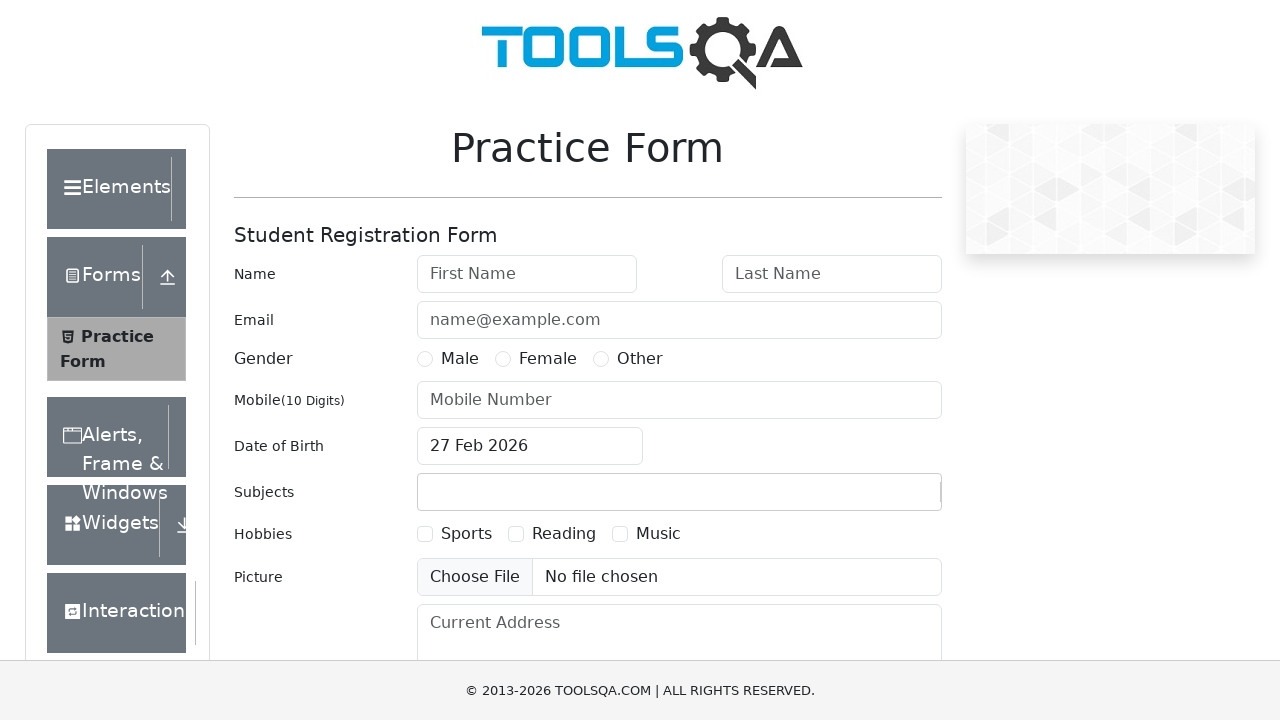

Filled first name with 'Peter' on #firstName
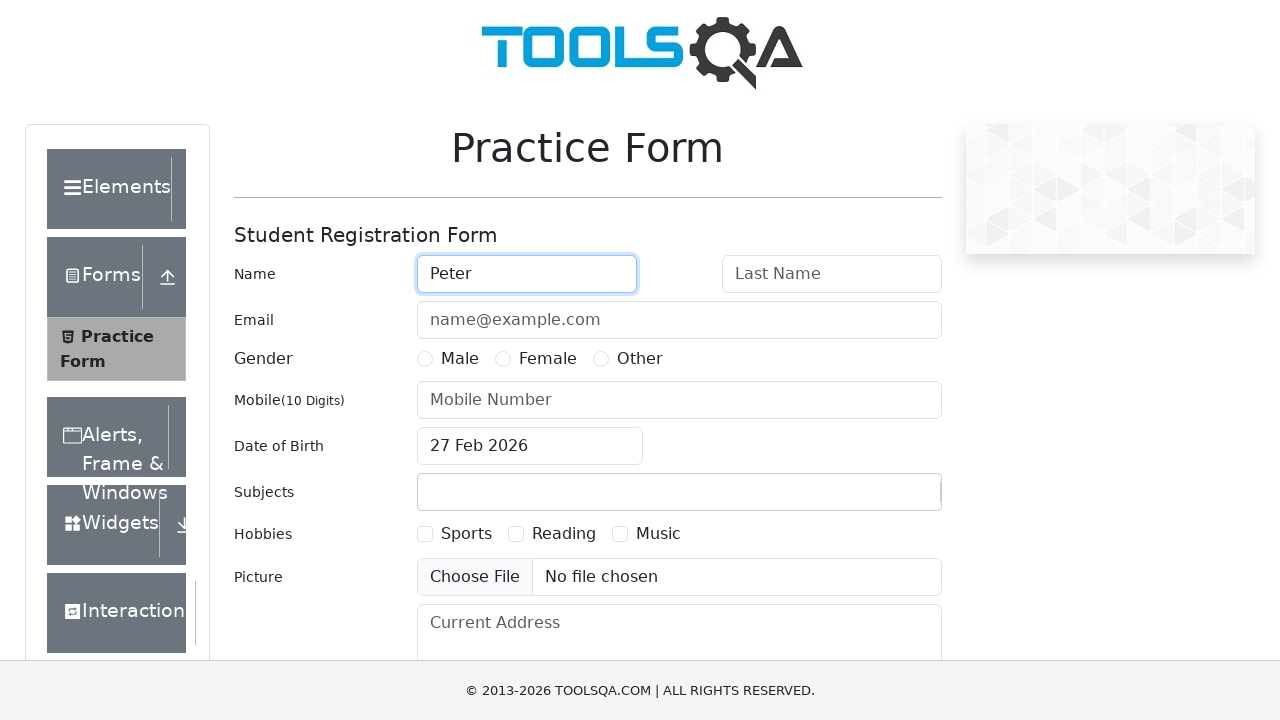

Filled last name with 'Ivanov' on #lastName
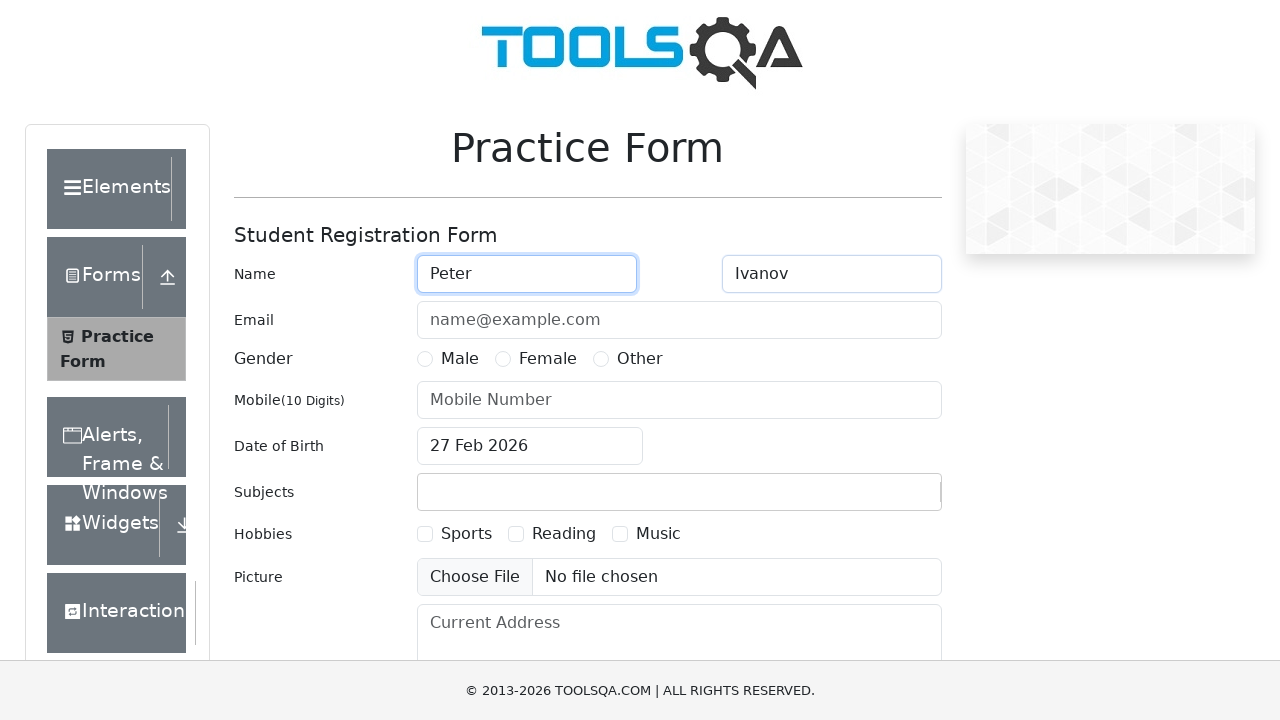

Filled email with 'a@a.ru' on #userEmail
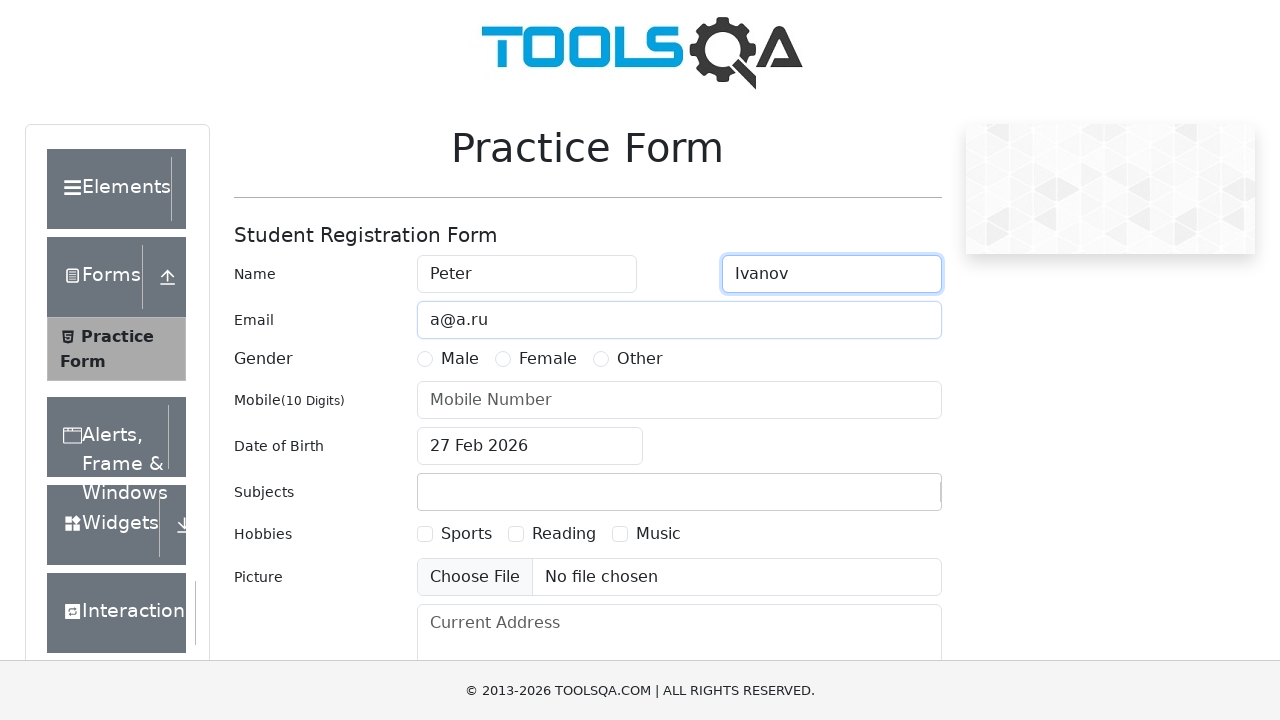

Selected Male gender option at (460, 359) on label[for='gender-radio-1']
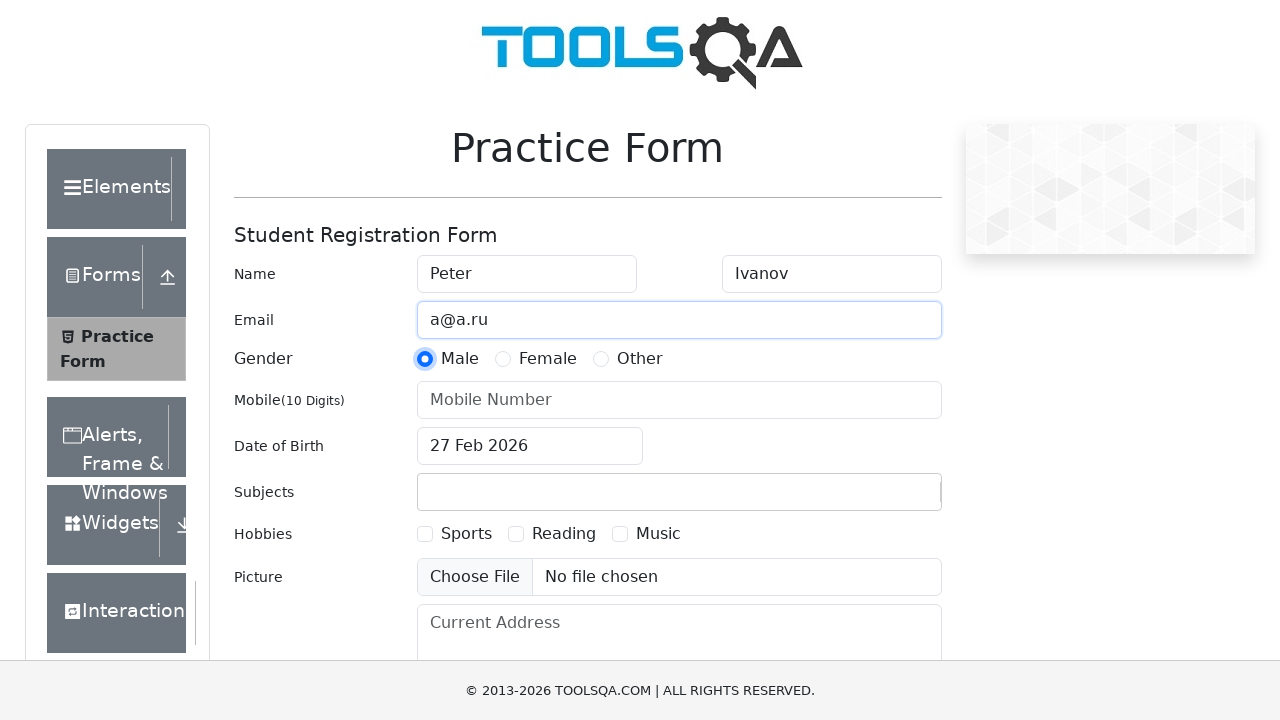

Filled mobile number with '1234567890' on #userNumber
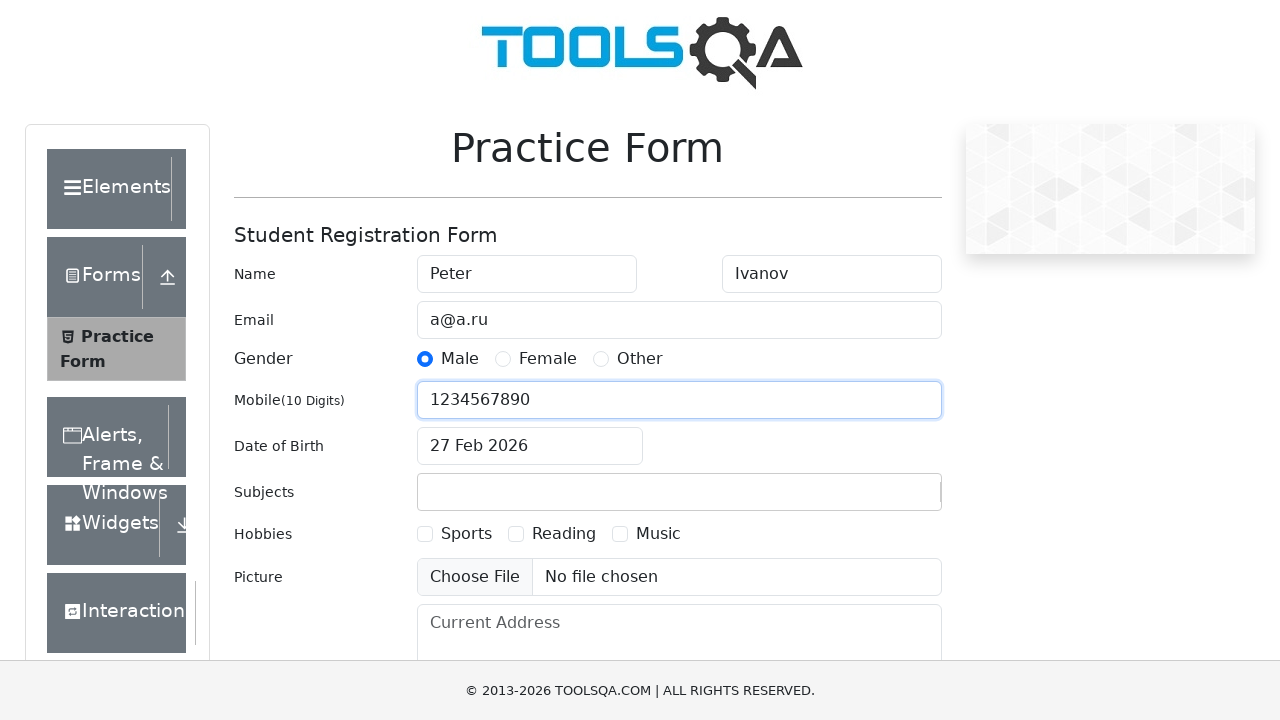

Clicked on date of birth input field at (530, 446) on #dateOfBirthInput
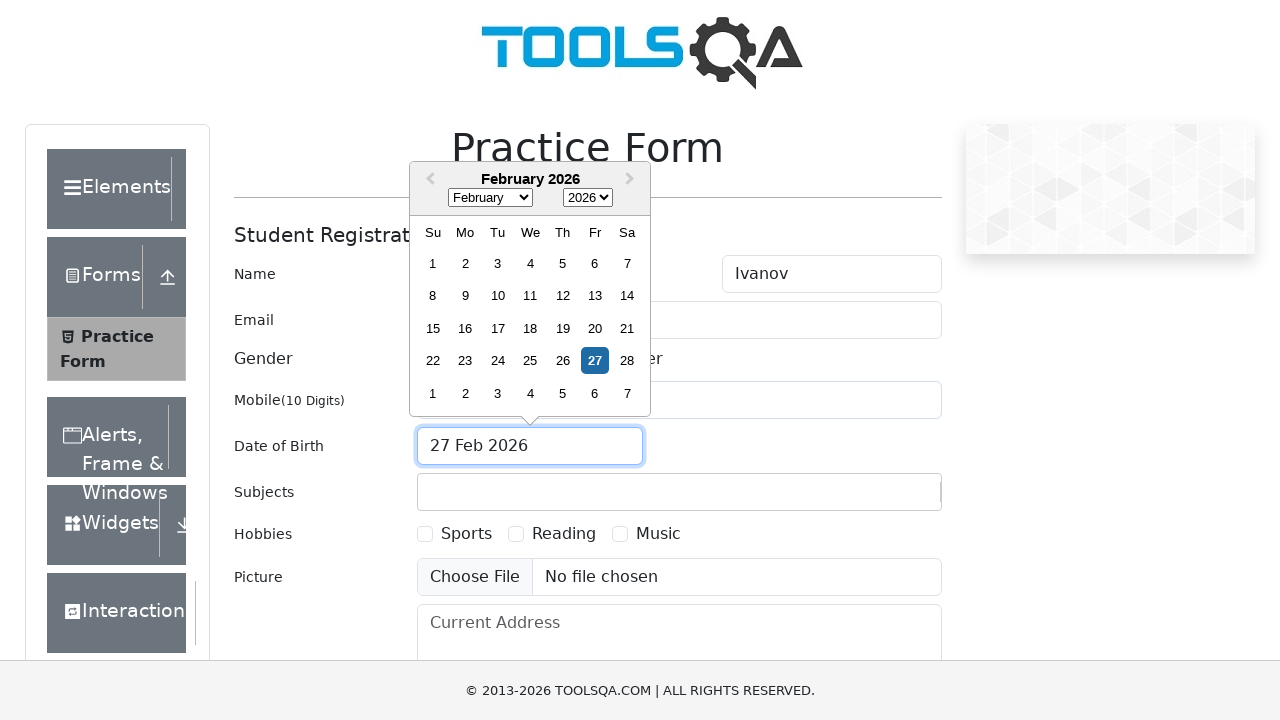

Selected November as birth month on select.react-datepicker__month-select
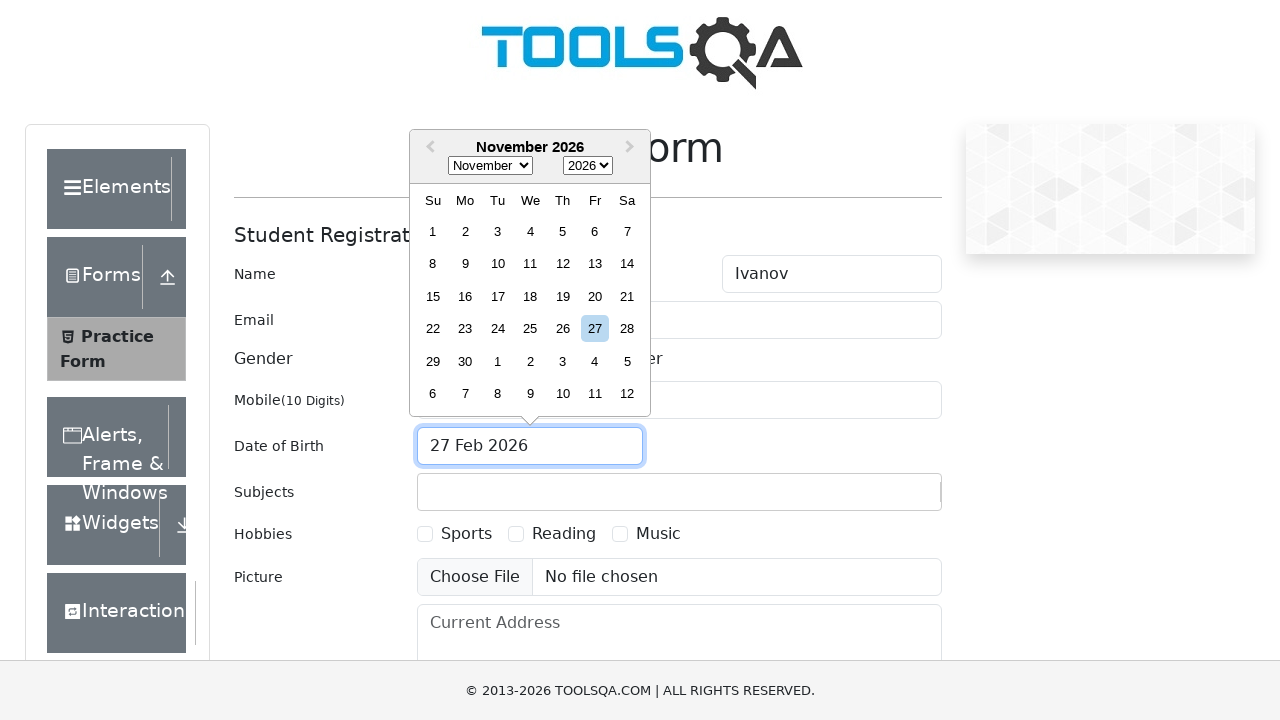

Selected 1985 as birth year on select.react-datepicker__year-select
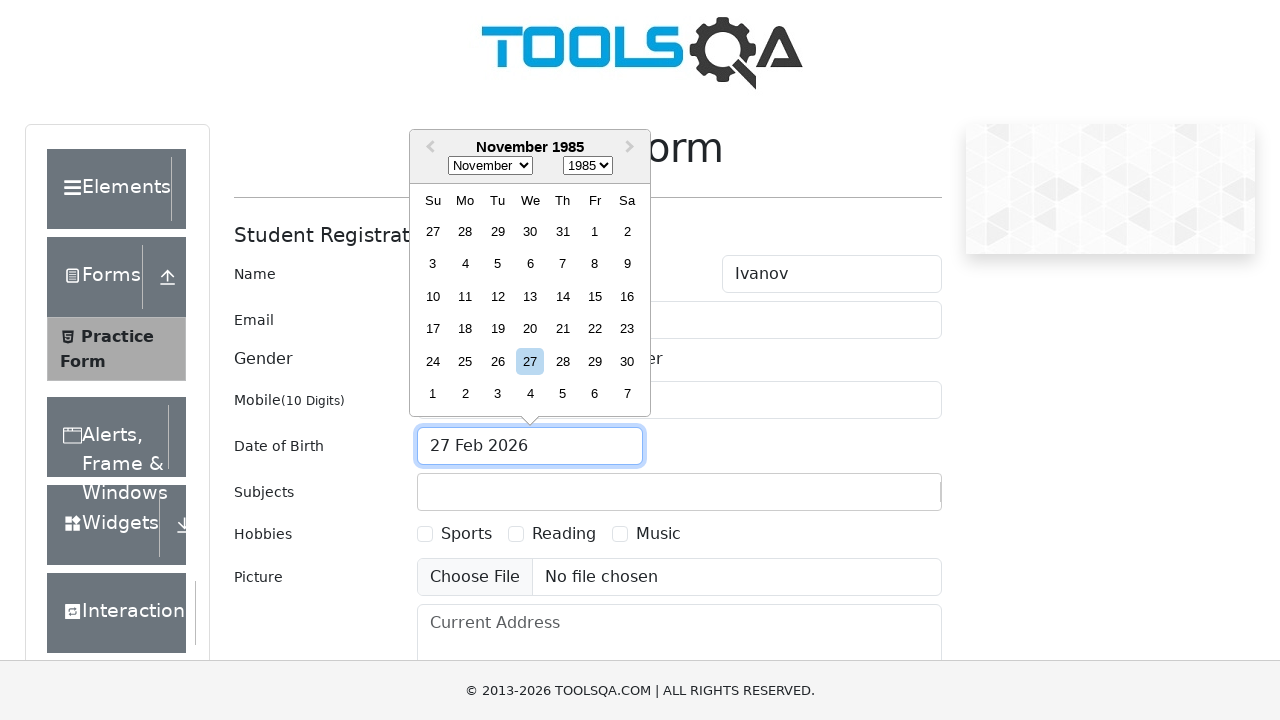

Selected November 15th, 1985 as date of birth at (595, 296) on xpath=//div[@aria-label='Choose Friday, November 15th, 1985']
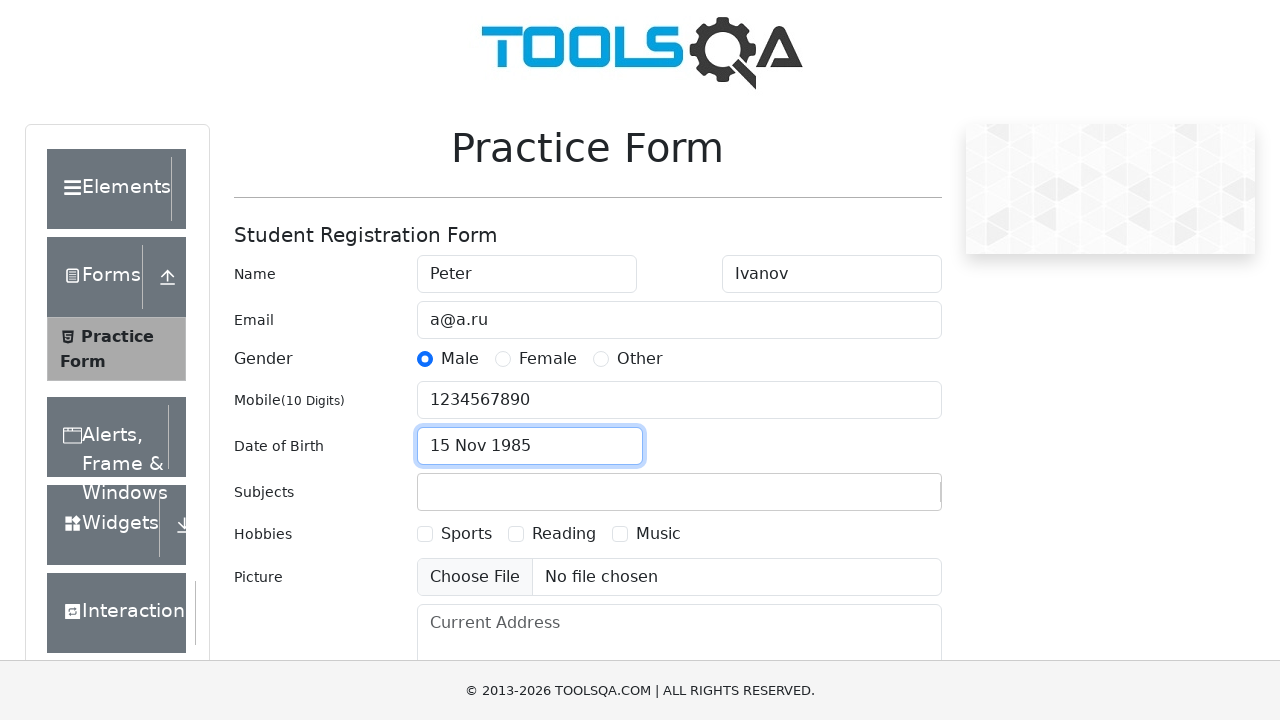

Entered 'Maths' in subjects field on #subjectsInput
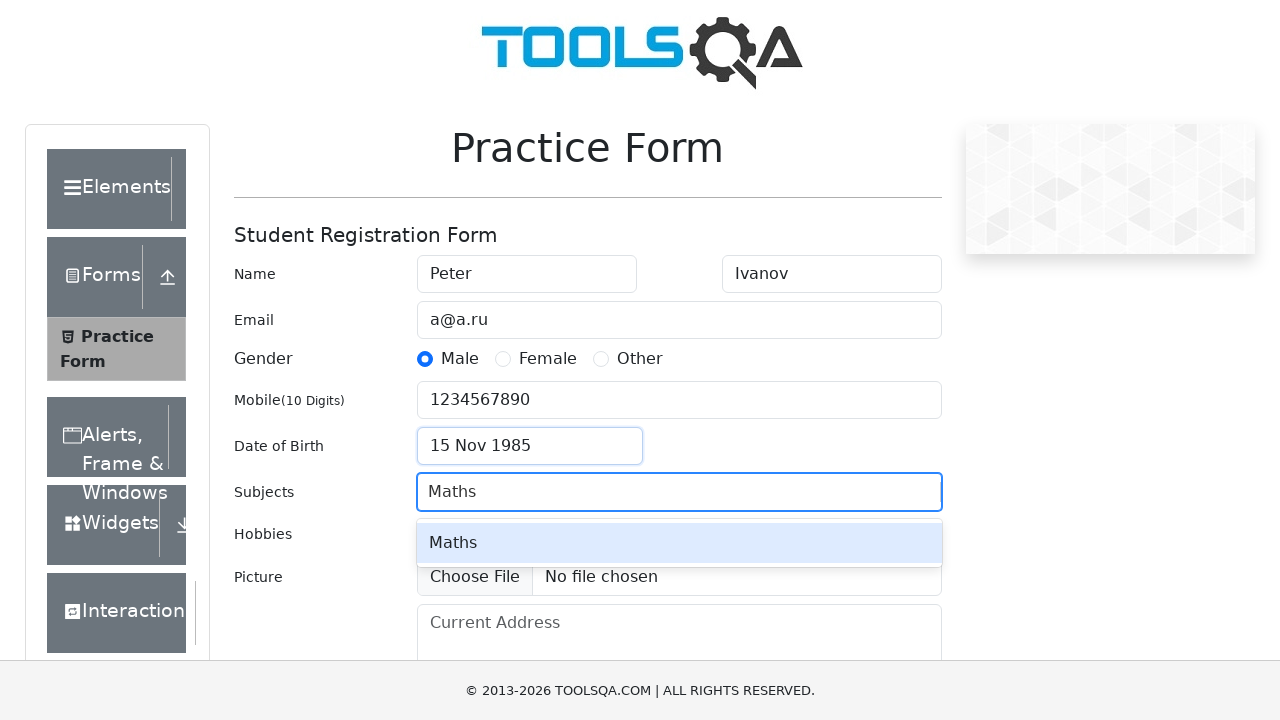

Pressed Tab to confirm subject selection
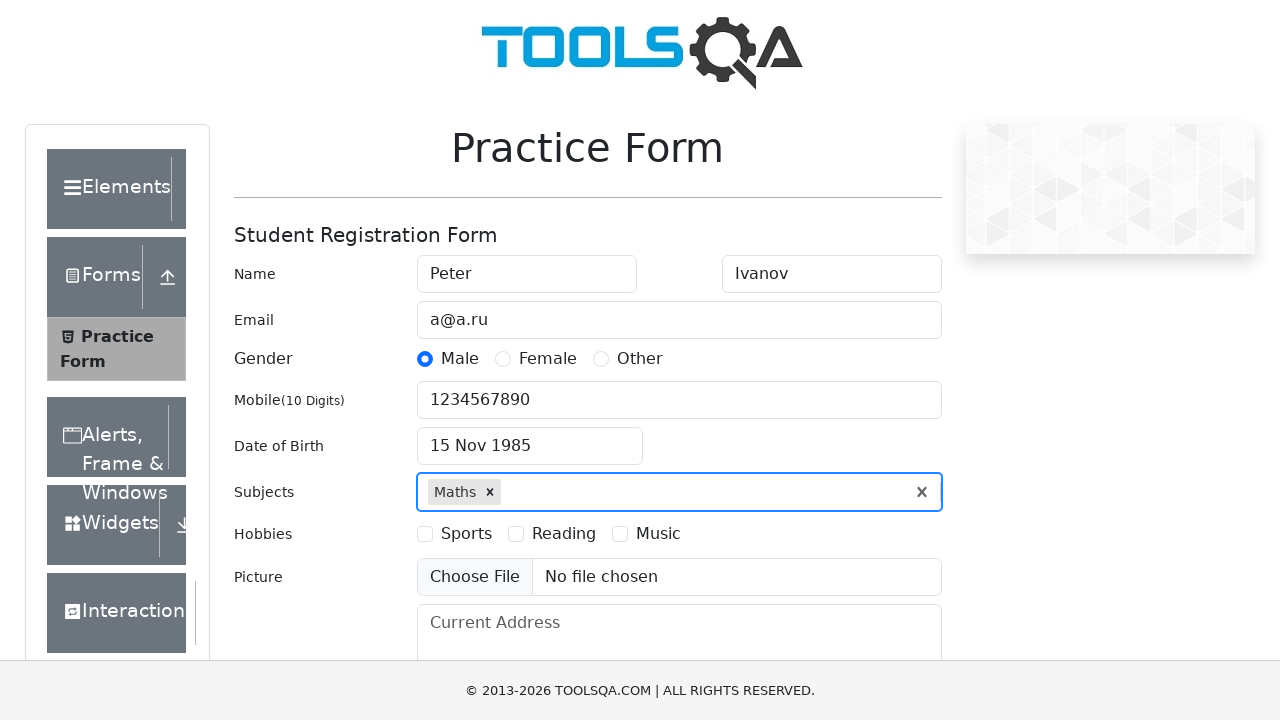

Selected Sports hobby at (466, 534) on label[for='hobbies-checkbox-1']
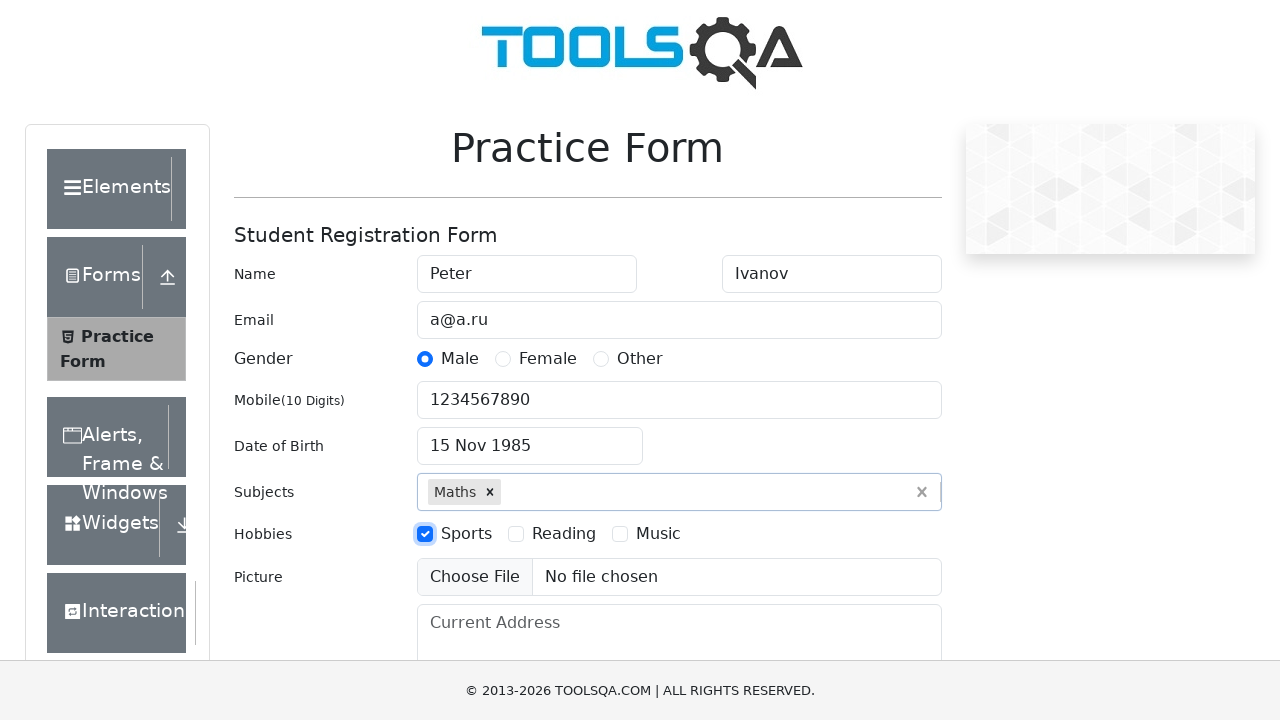

Filled current address with 'CA, San Francisco, 17 avn, 1' on #currentAddress
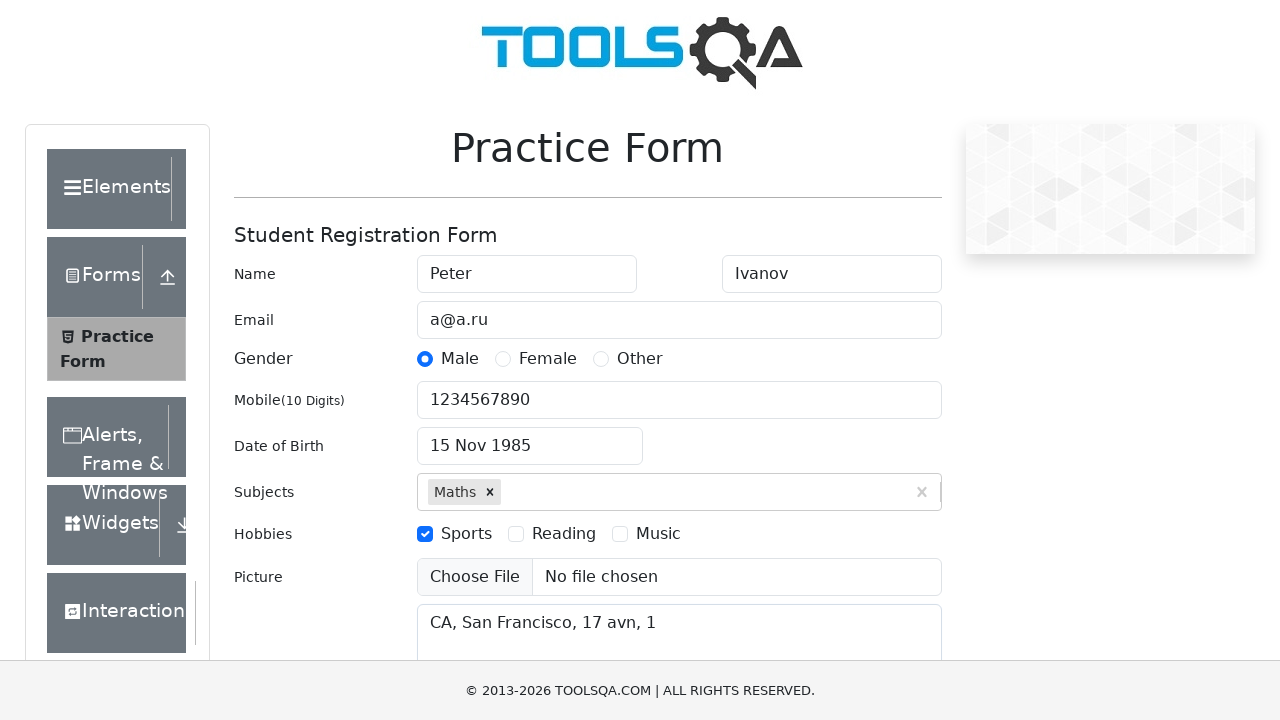

Entered 'NCR' in state selection field on #react-select-3-input
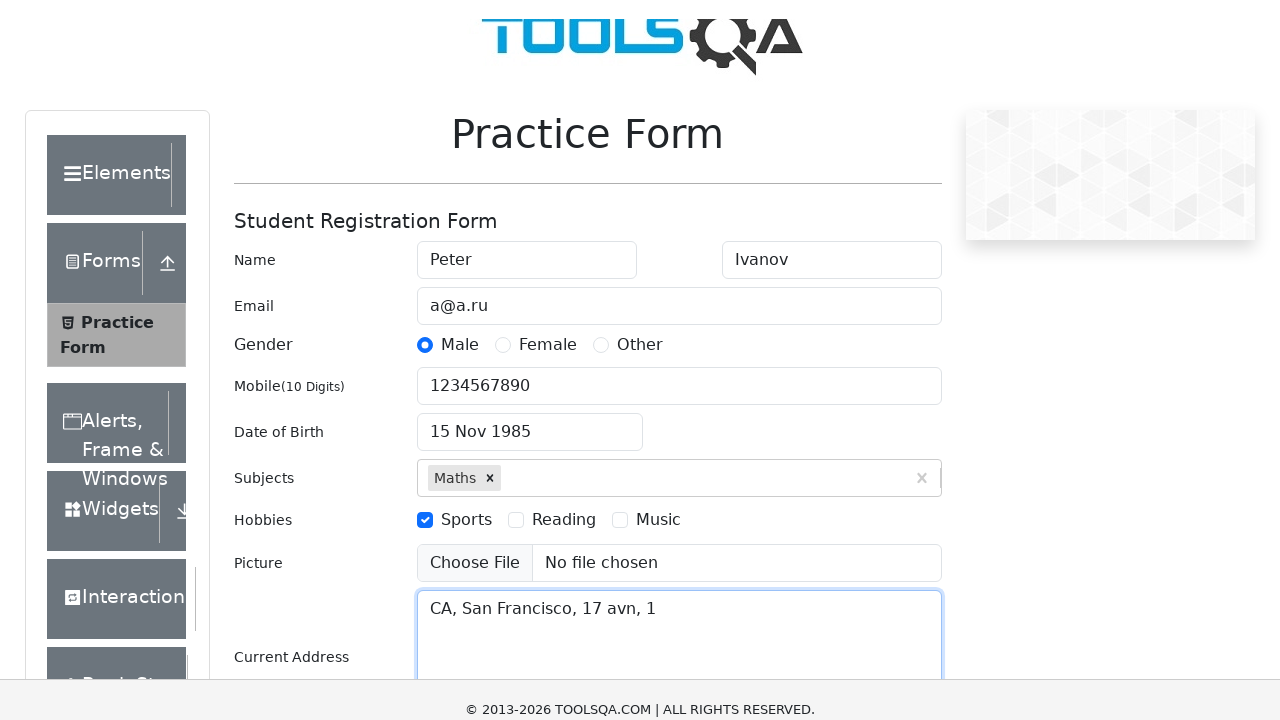

Pressed Tab to confirm state selection
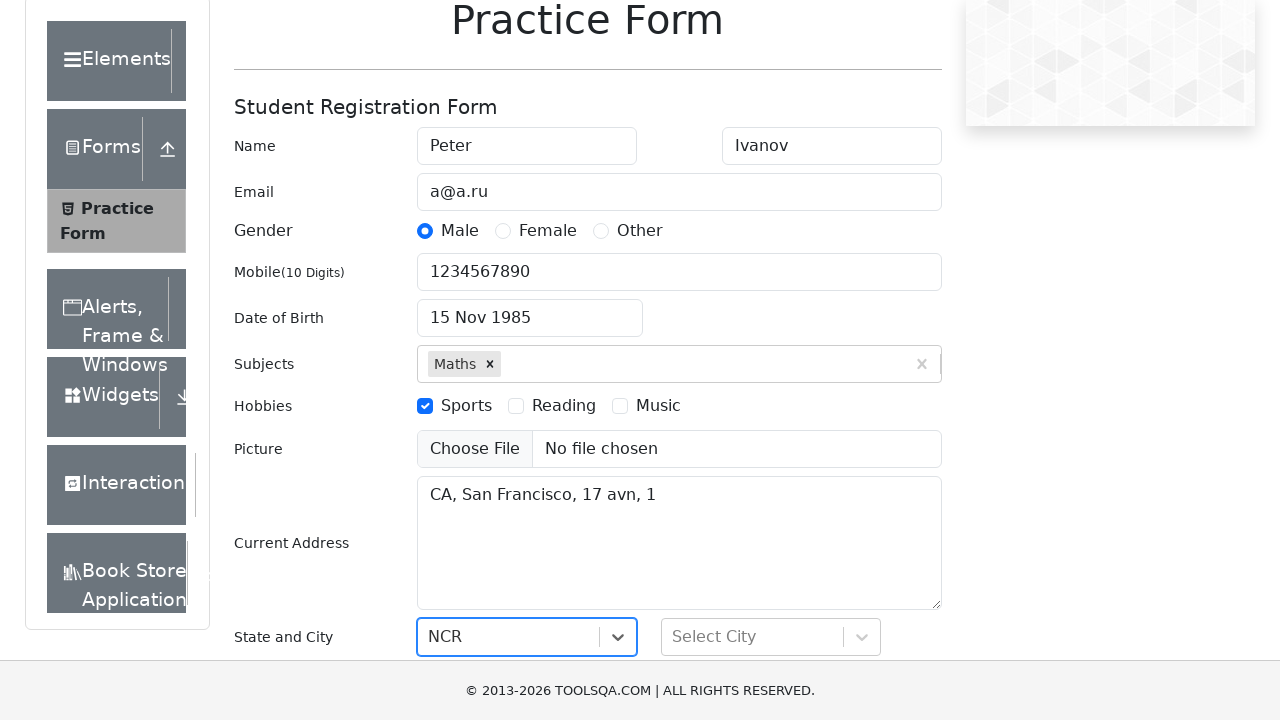

Entered 'Delhi' in city selection field on #react-select-4-input
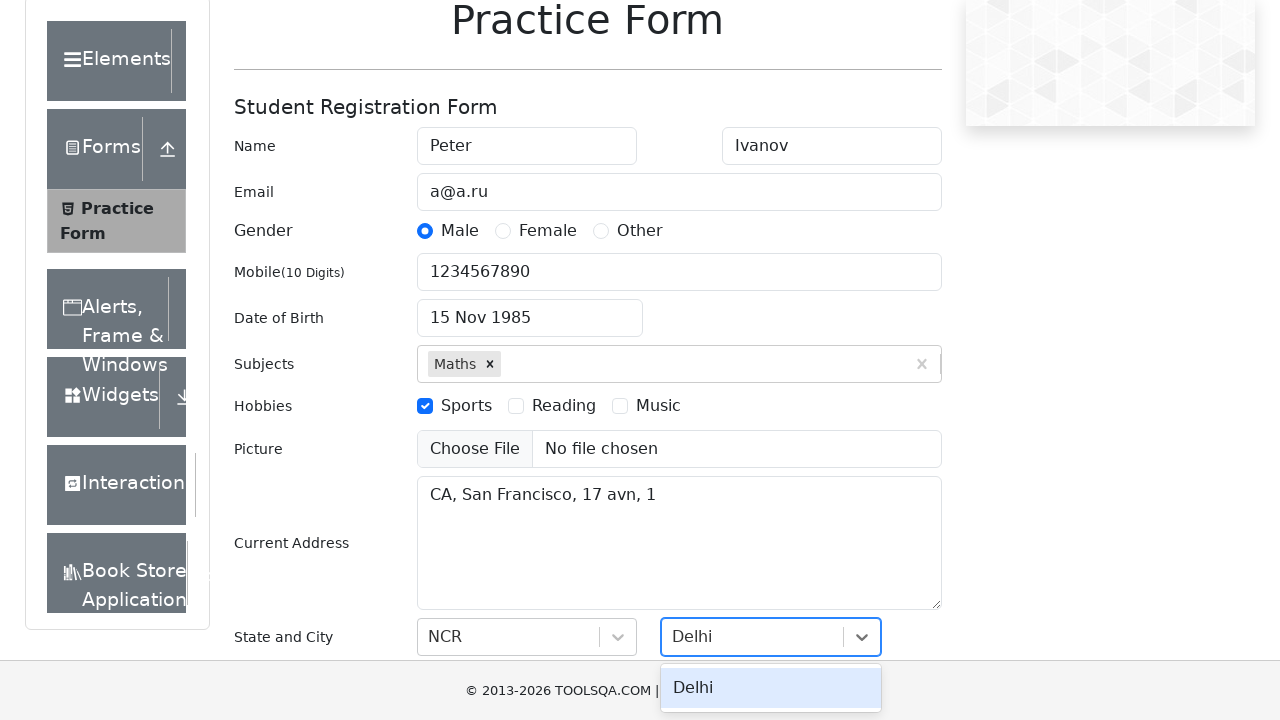

Pressed Tab to confirm city selection
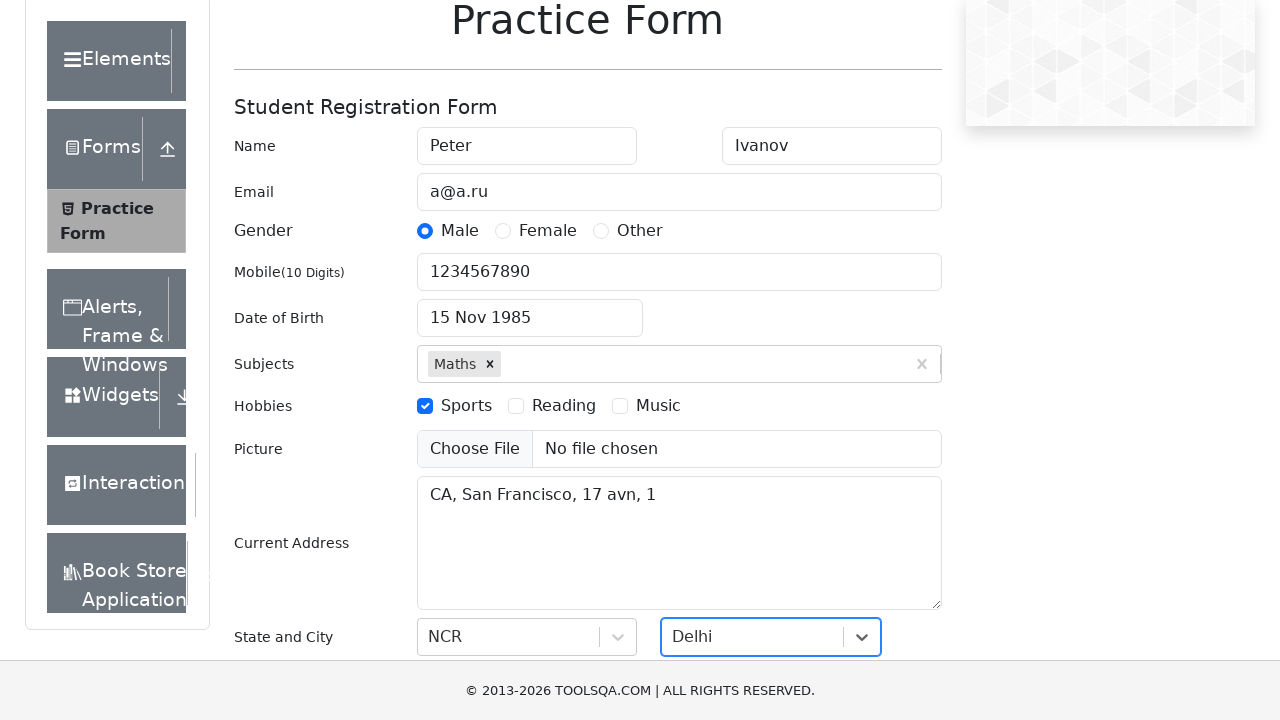

Clicked submit button to submit registration form at (885, 499) on #submit
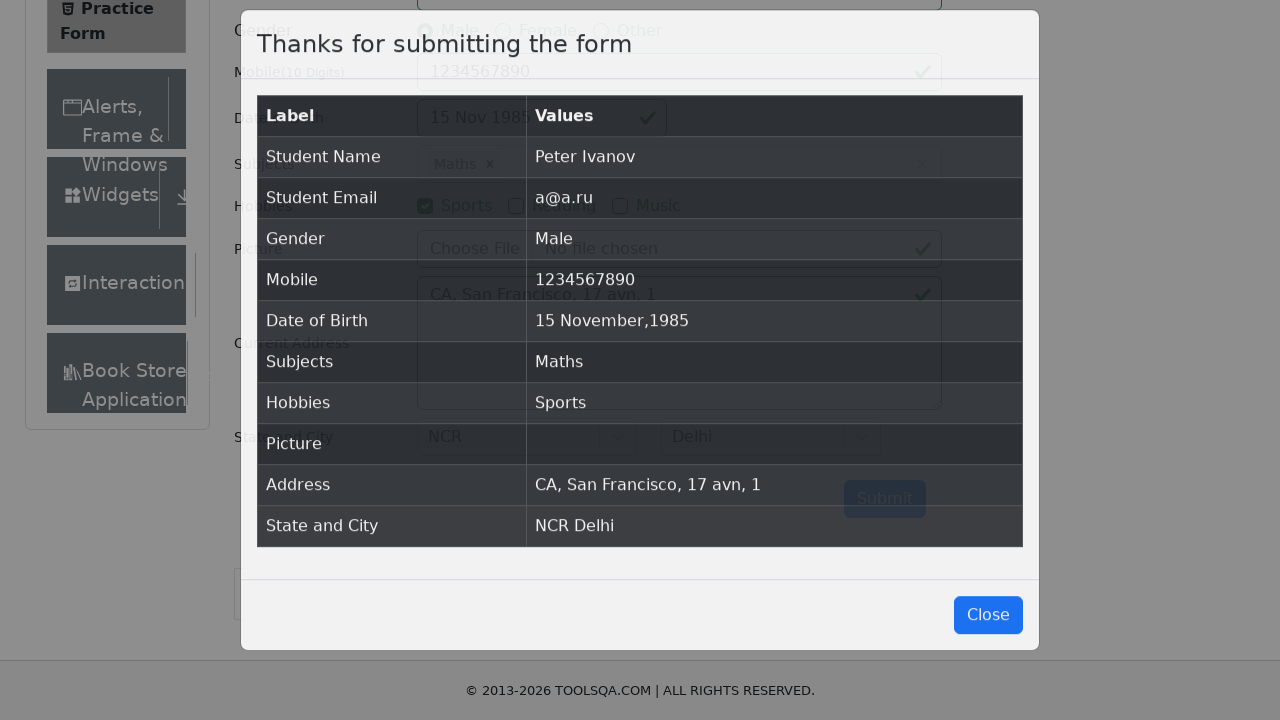

Results table loaded after form submission
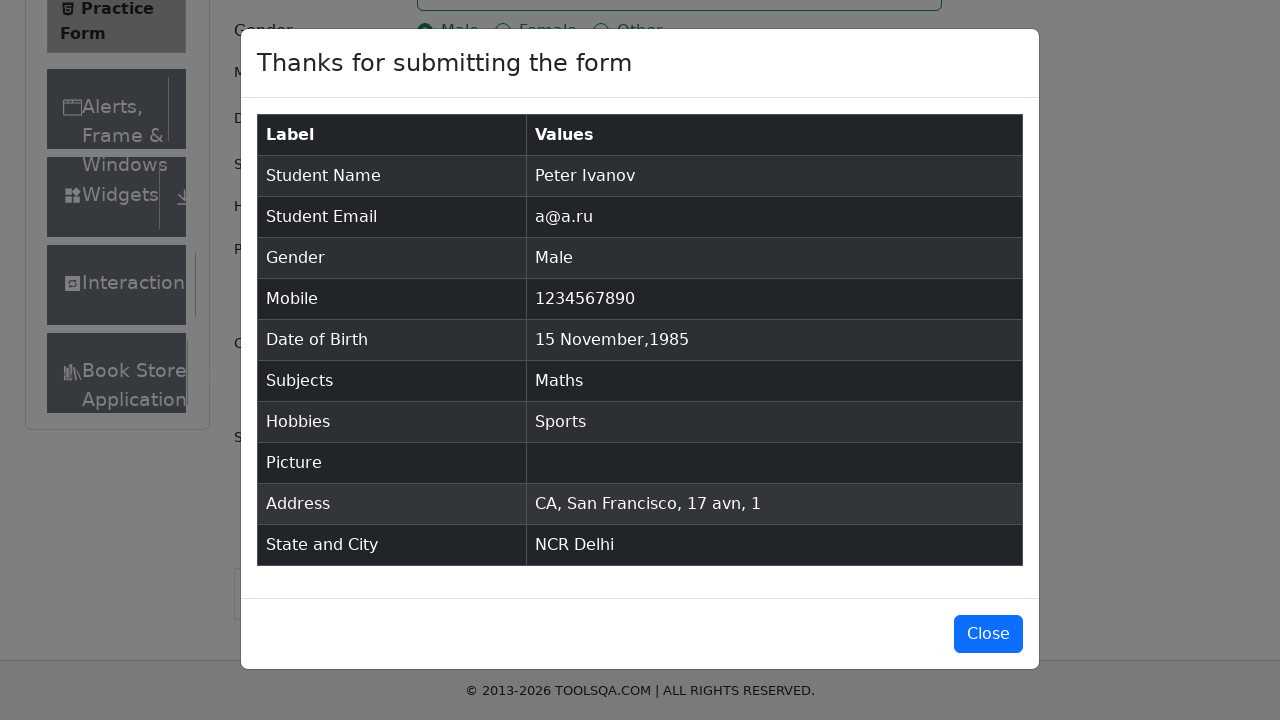

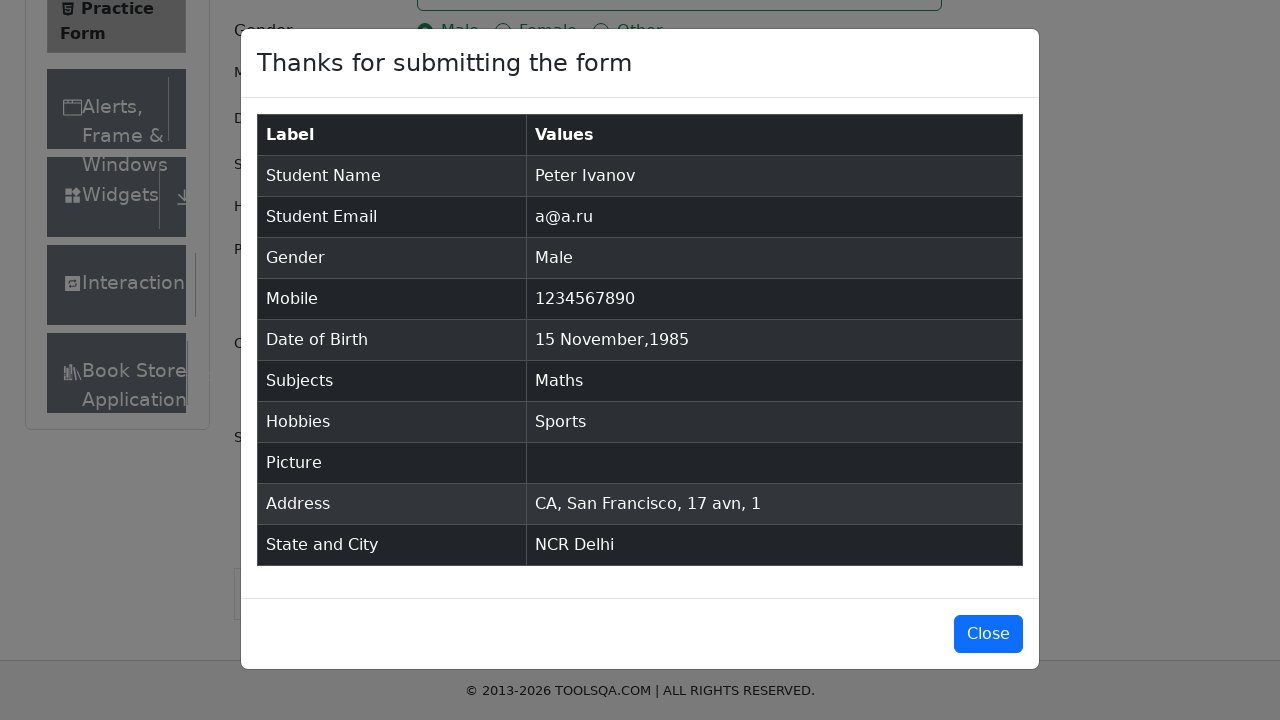